Tests changing route to 'all' filter via URL navigation after adding todos and marking one as completed, then verifies both todos are visible.

Starting URL: https://todomvc.com/examples/typescript-angular/#/

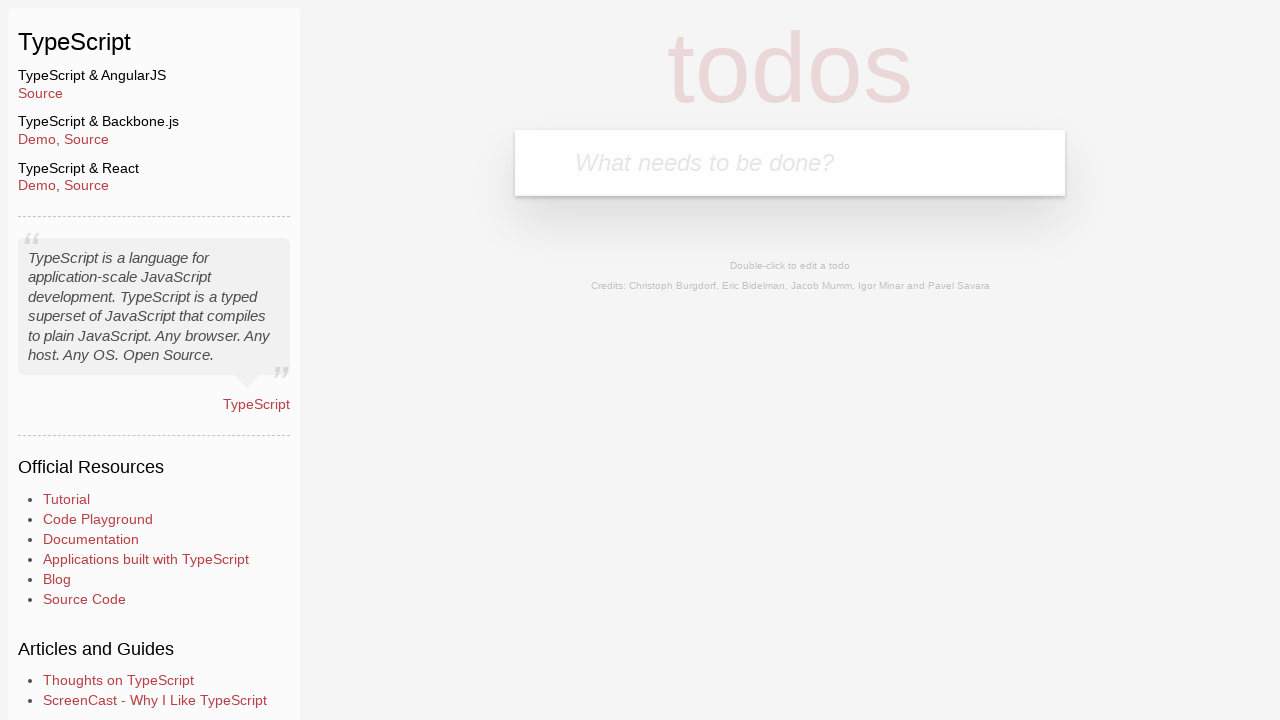

Filled new todo field with 'Example1' on .new-todo
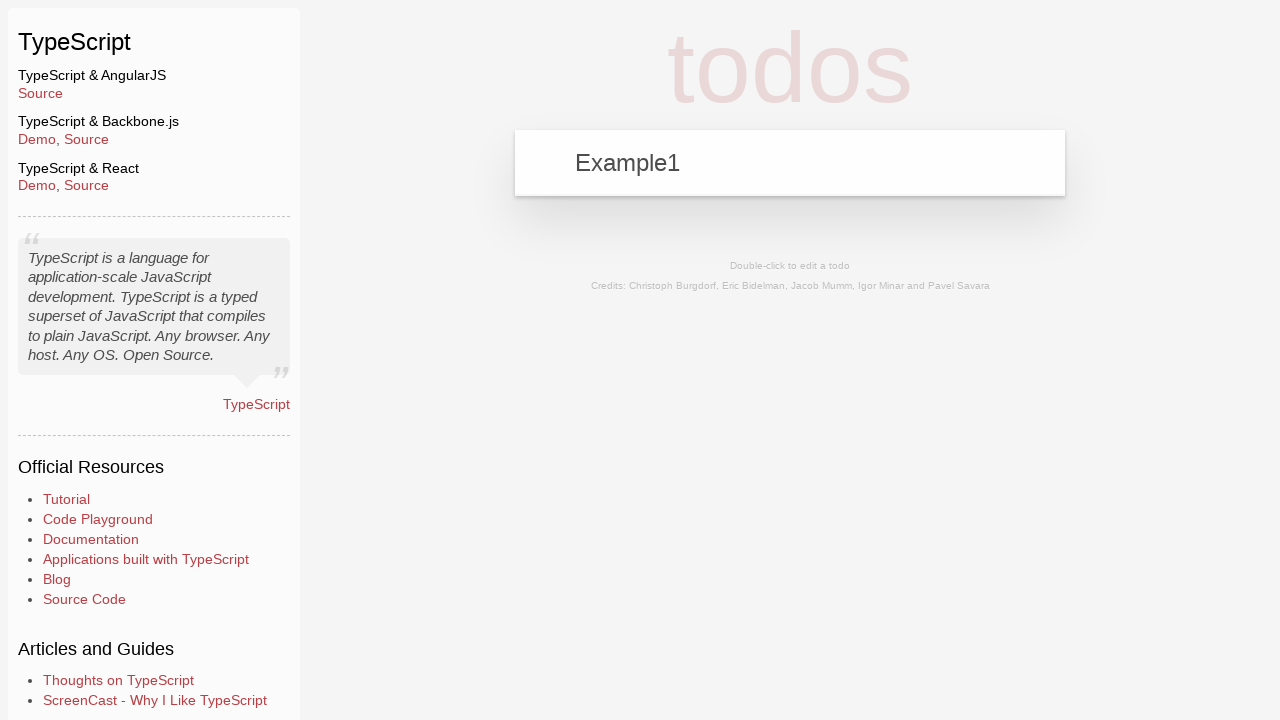

Pressed Enter to add first todo 'Example1' on .new-todo
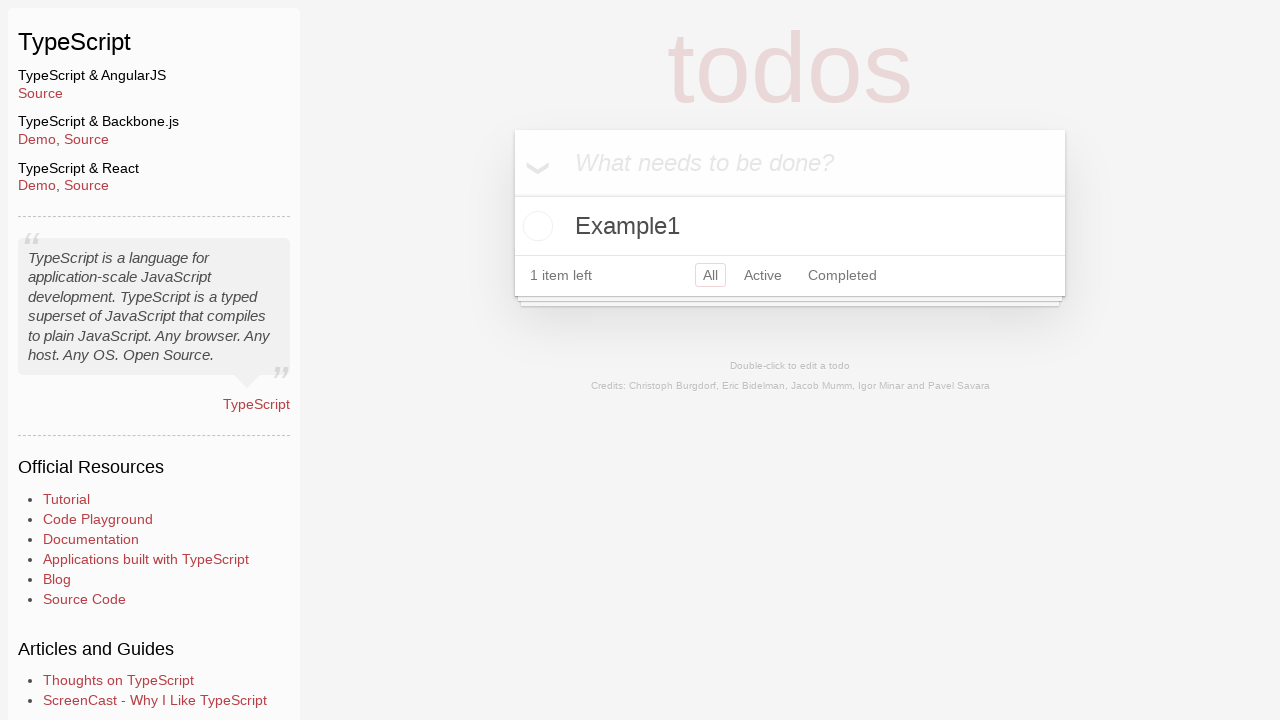

Filled new todo field with 'Example2' on .new-todo
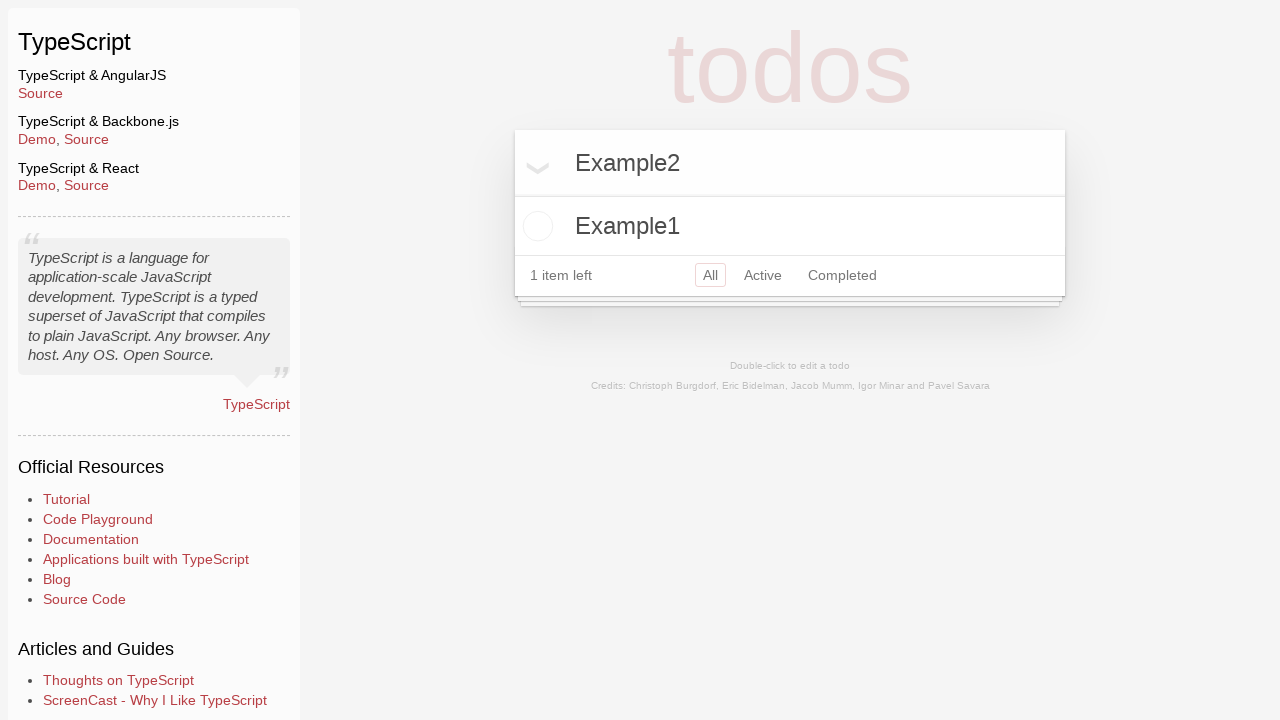

Pressed Enter to add second todo 'Example2' on .new-todo
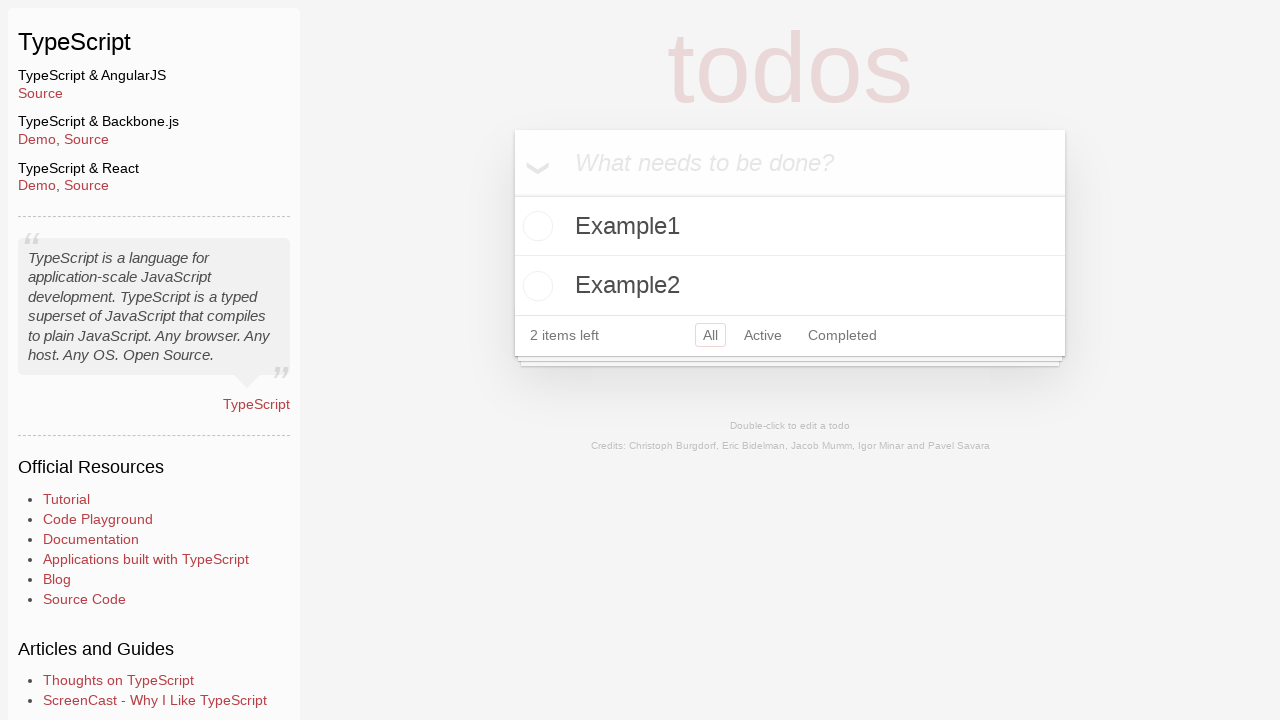

Marked 'Example2' todo as completed at (535, 286) on xpath=//label[contains(text(), 'Example2')]/preceding-sibling::input[@type='chec
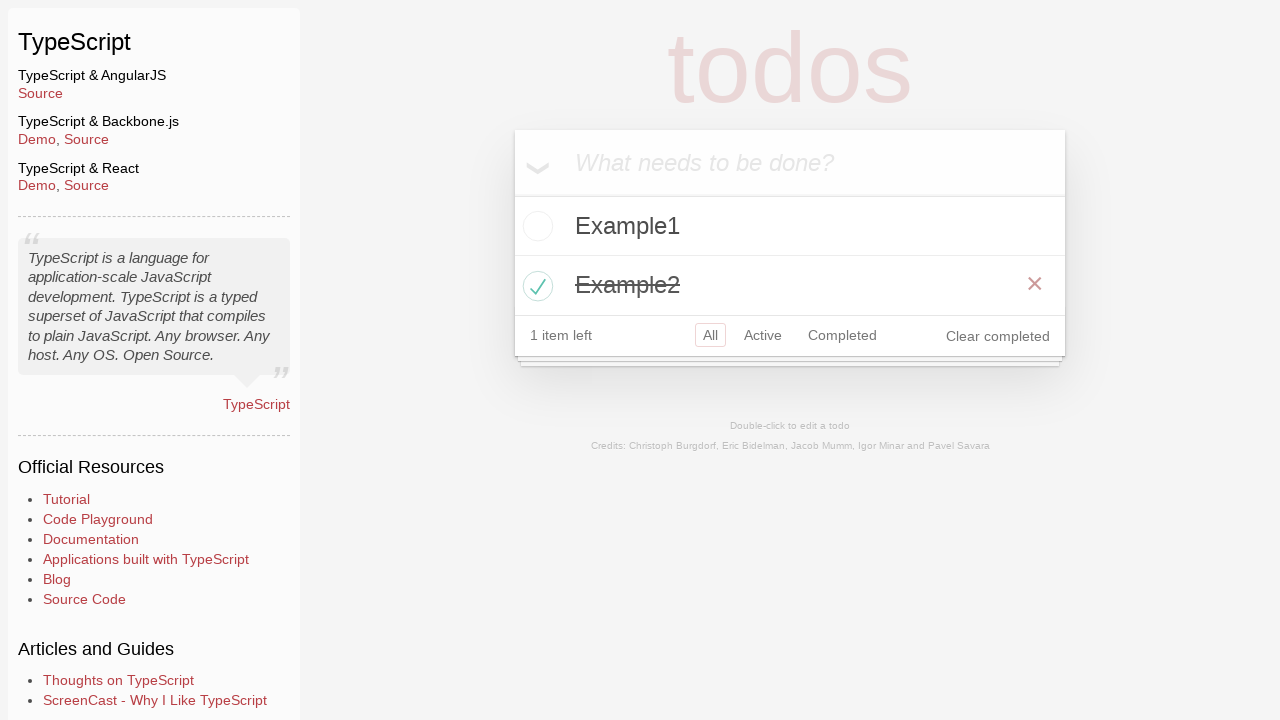

Navigated to 'all' filter by visiting home URL
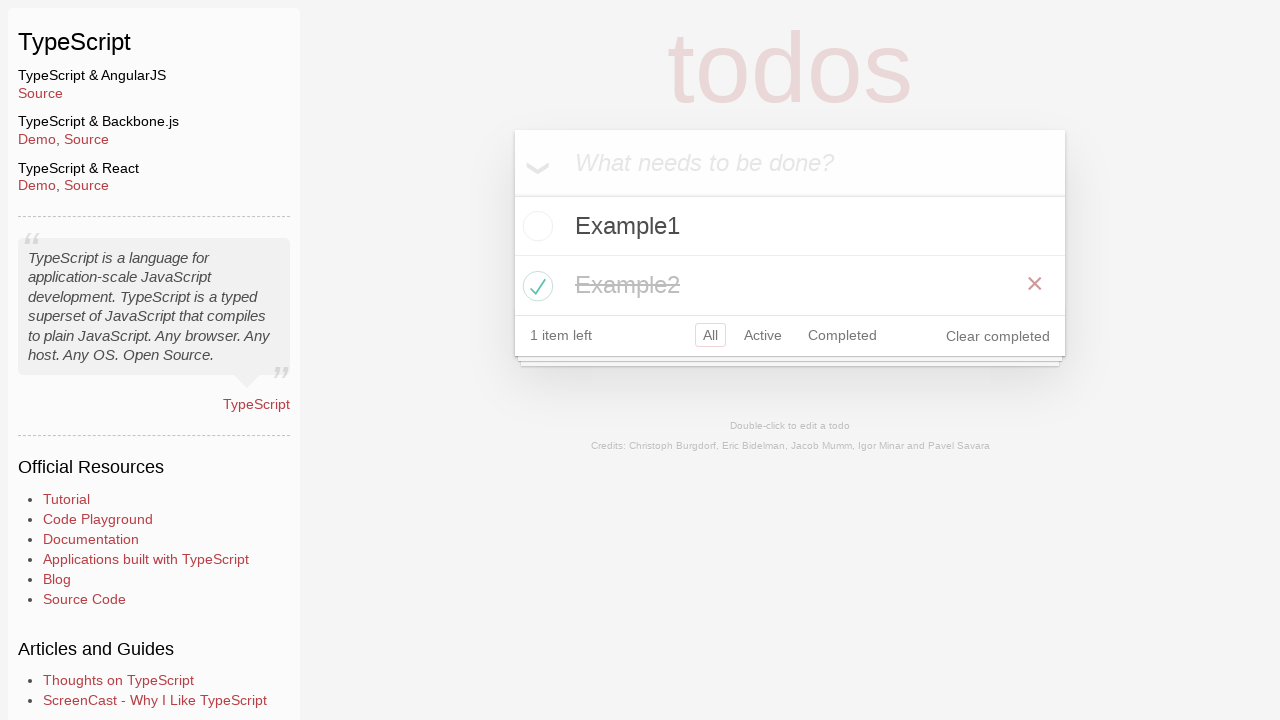

Verified first todo 'Example1' is visible
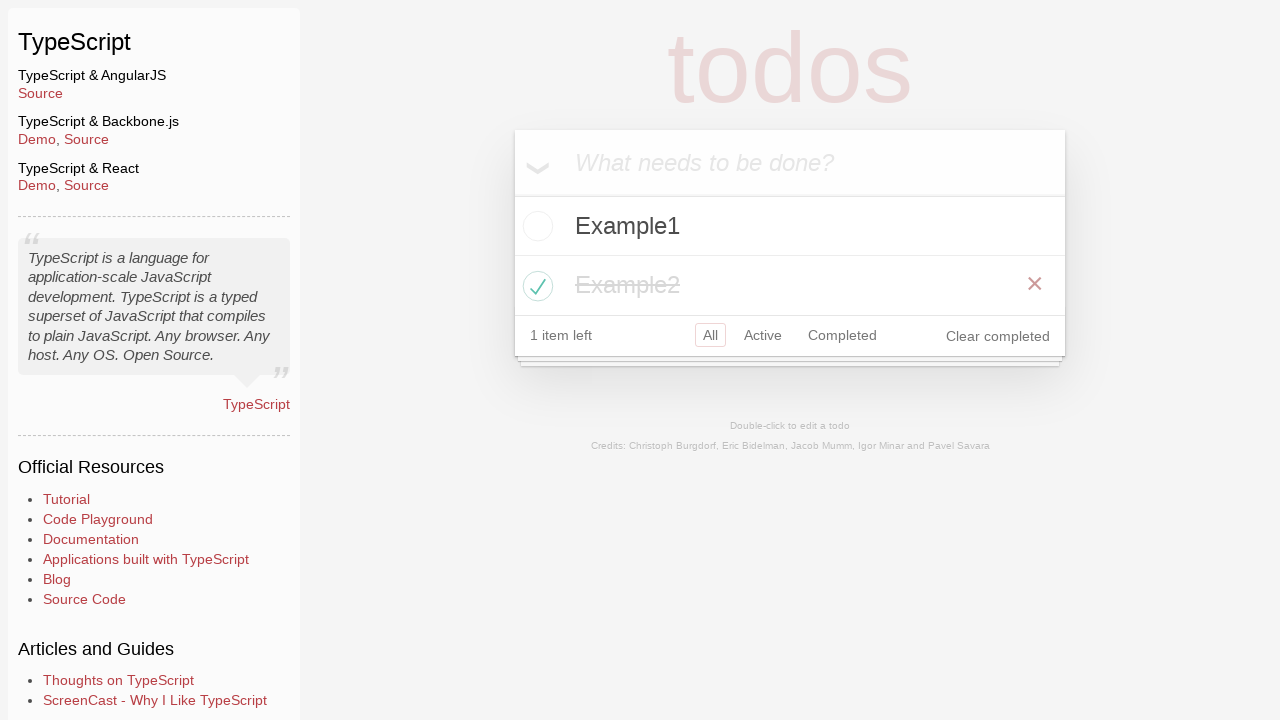

Verified second todo 'Example2' is visible
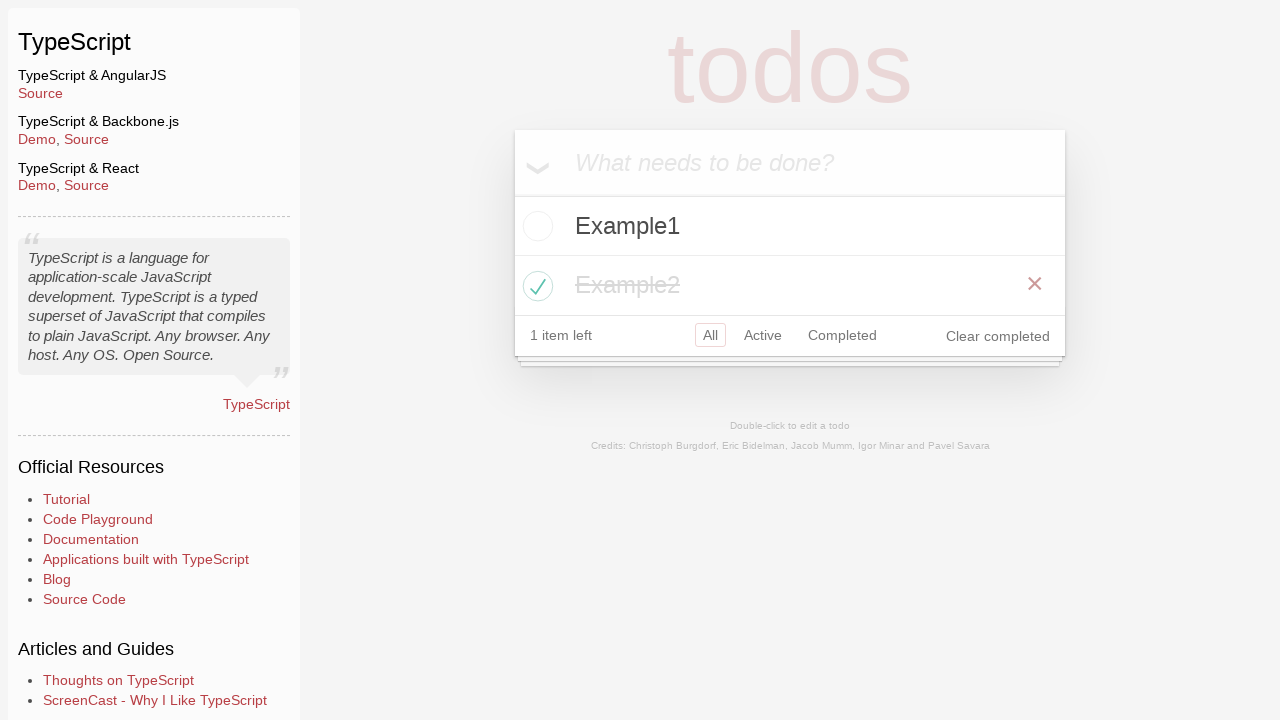

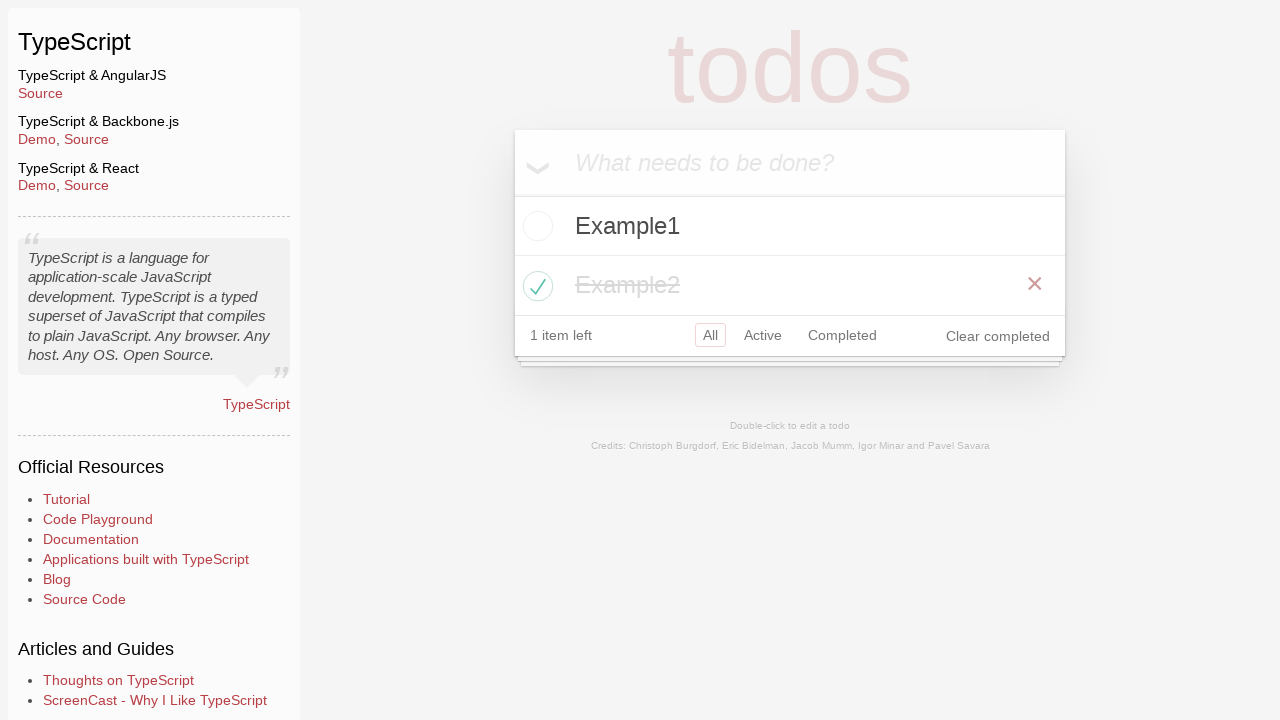